Navigates to MoneyControl stock market statistics page and waits for the dynamic BSE top gainers table to load completely with rows and columns.

Starting URL: https://www.moneycontrol.com/stocks/marketstats/index.php

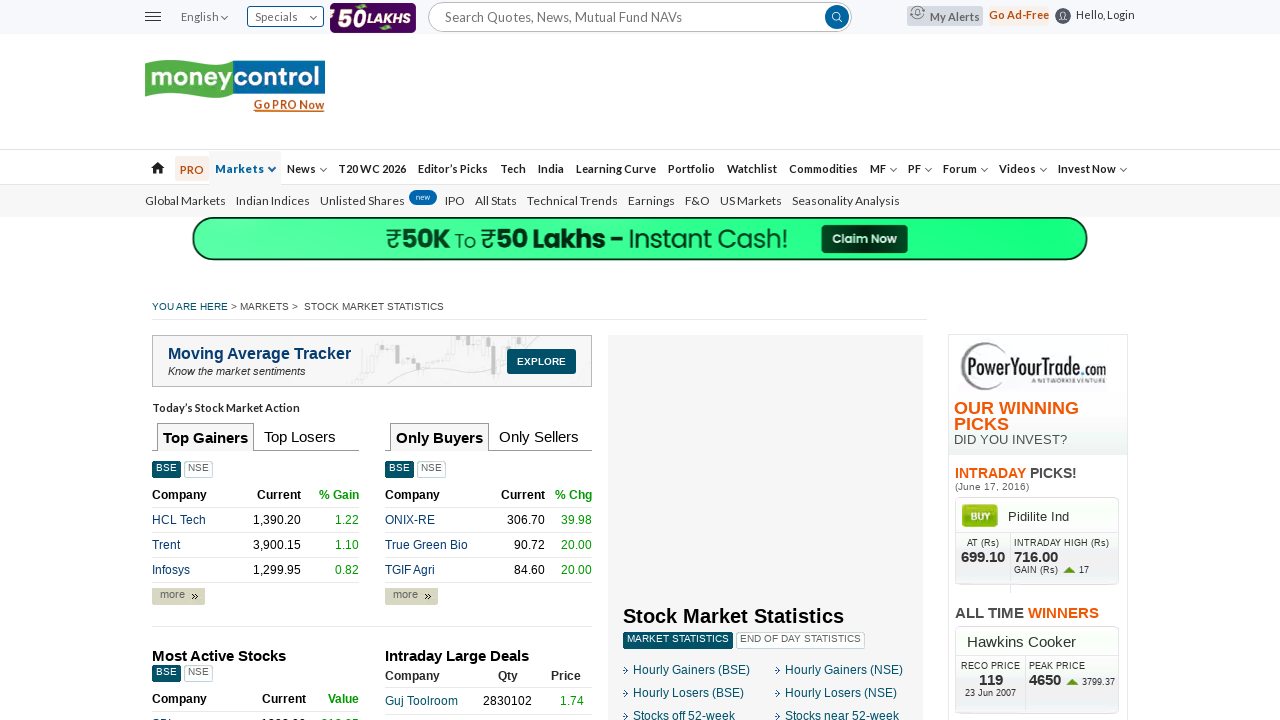

Waited for BSE top gainers table rows to be present
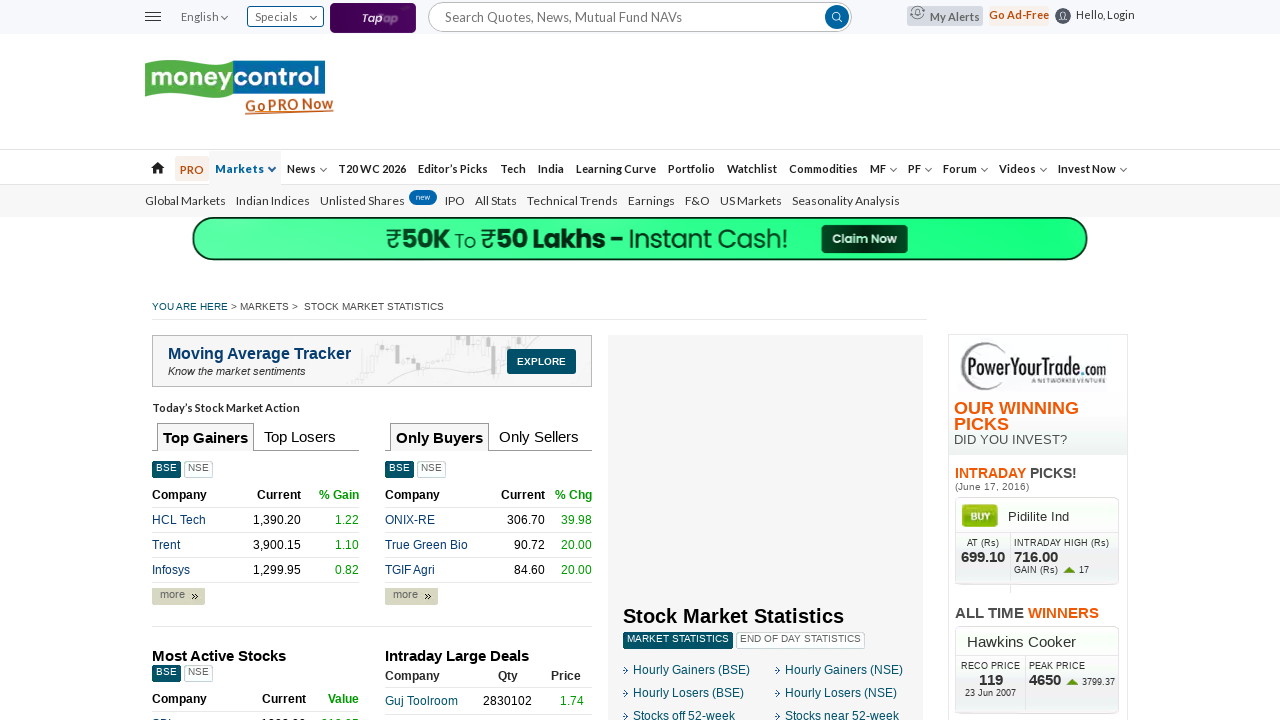

Waited for table columns in the first row to be present
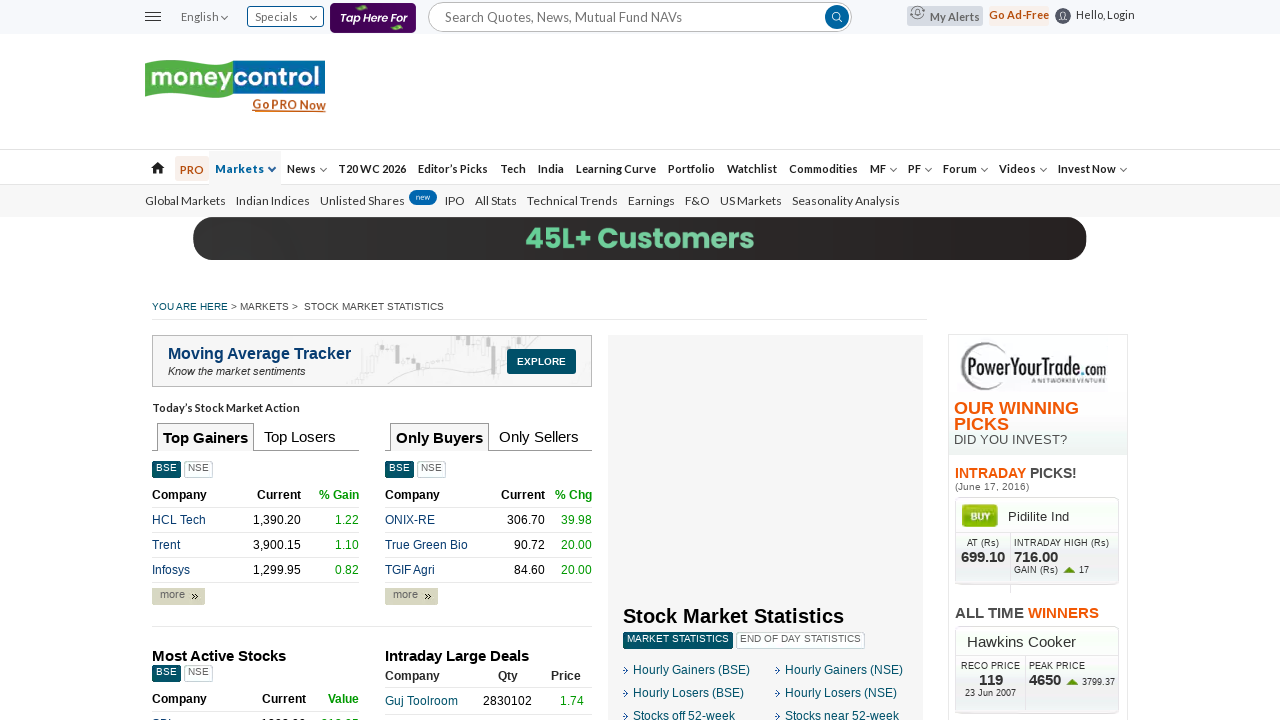

Located BSE top gainers table rows
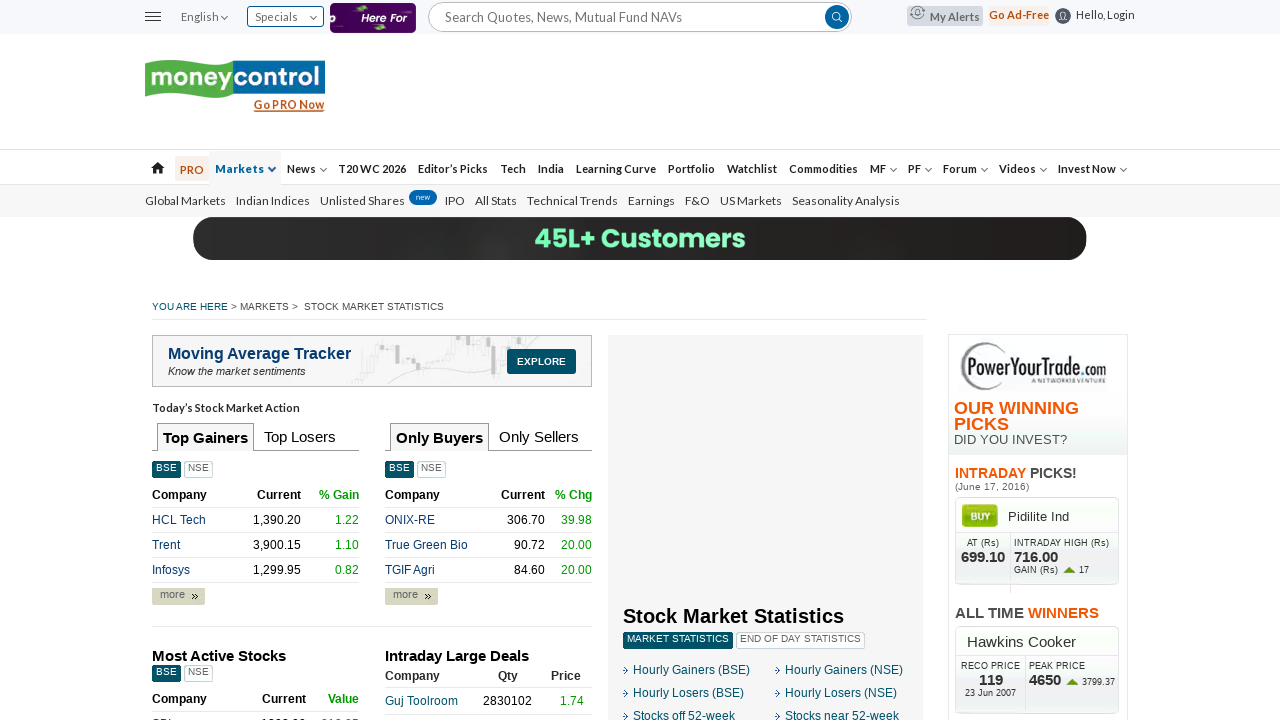

Waited for first table row to be visible - dynamic BSE table loaded completely
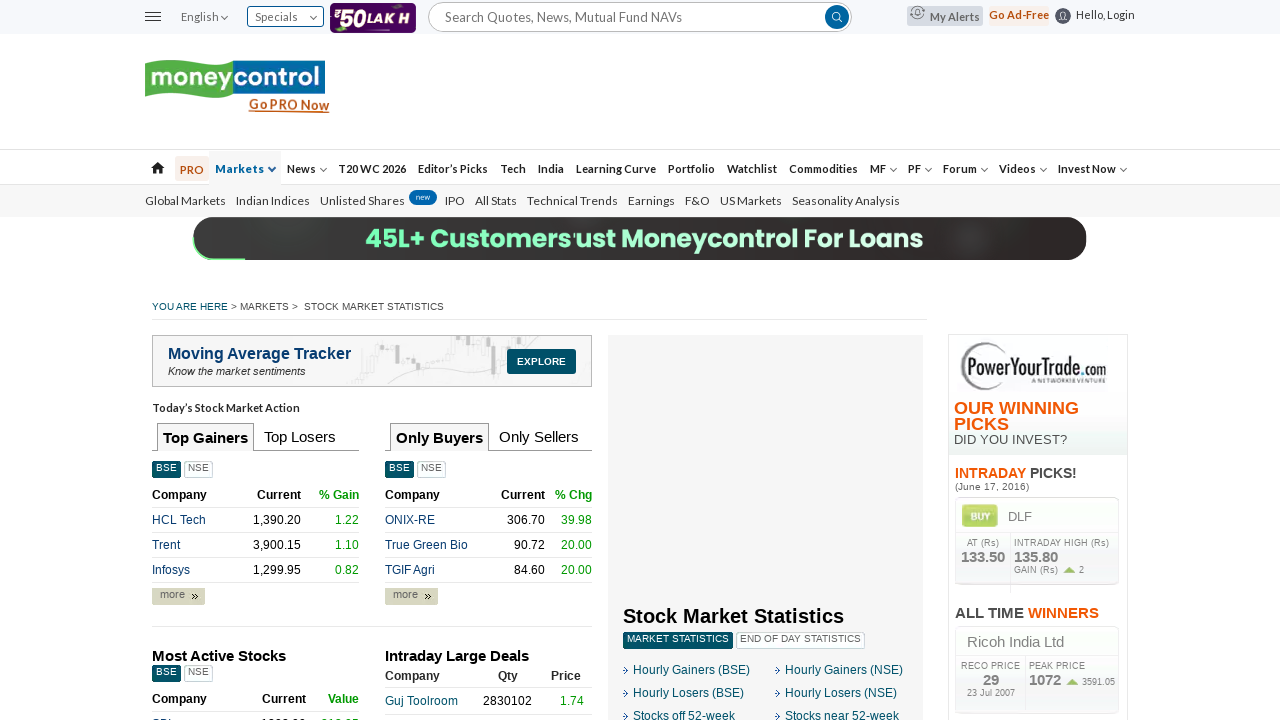

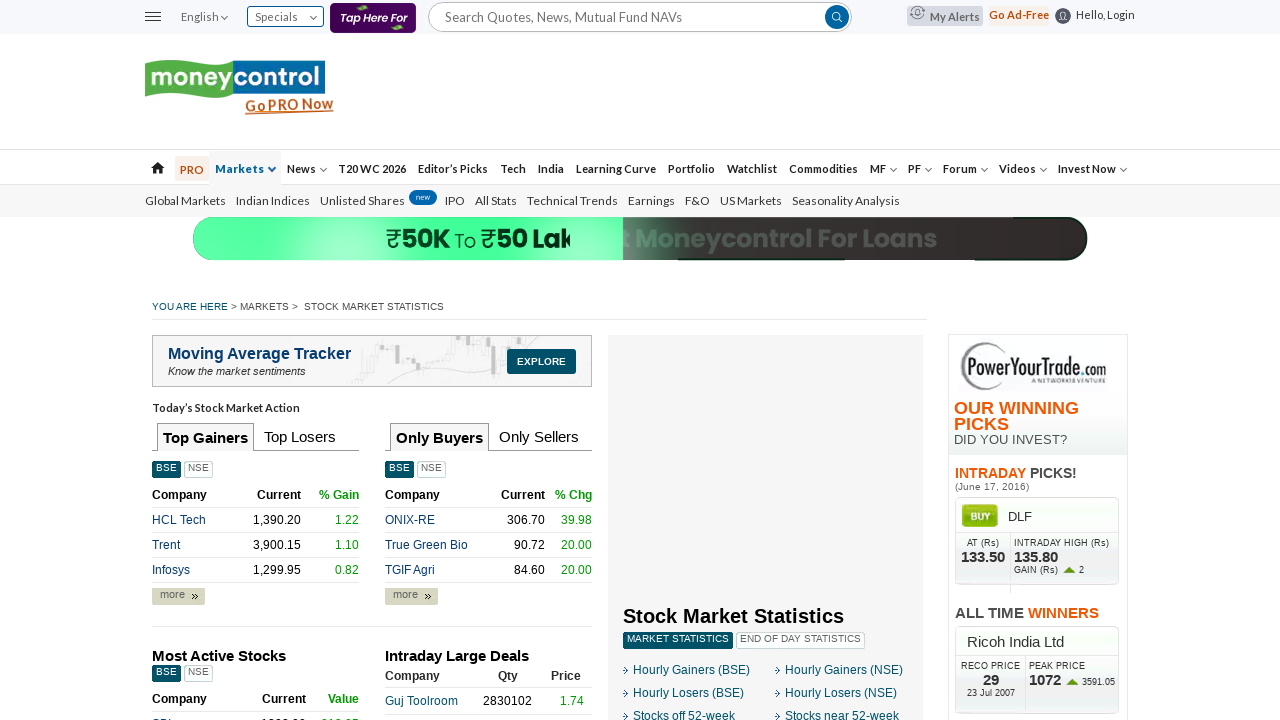